Navigates to the login practice page and verifies the page loads by checking that the title and URL are accessible.

Starting URL: https://rahulshettyacademy.com/loginpagePractise/

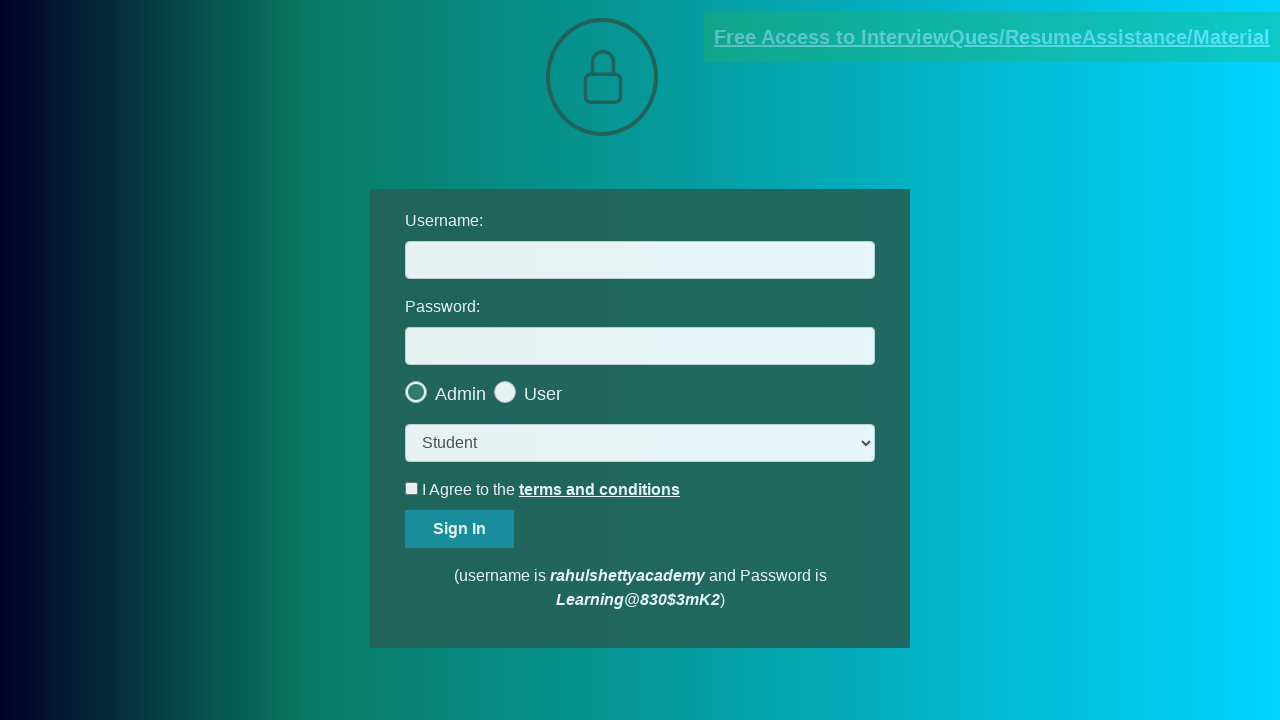

Page loaded and DOM content ready
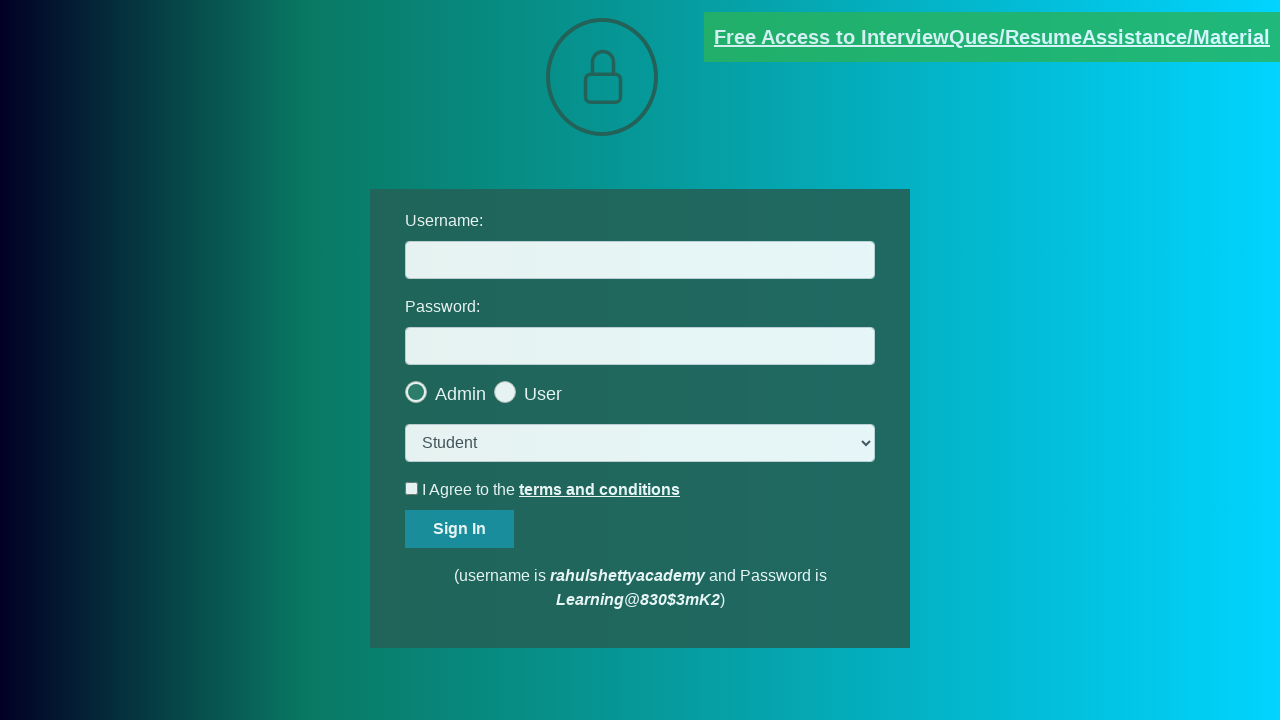

Retrieved page title: 'LoginPage Practise | Rahul Shetty Academy'
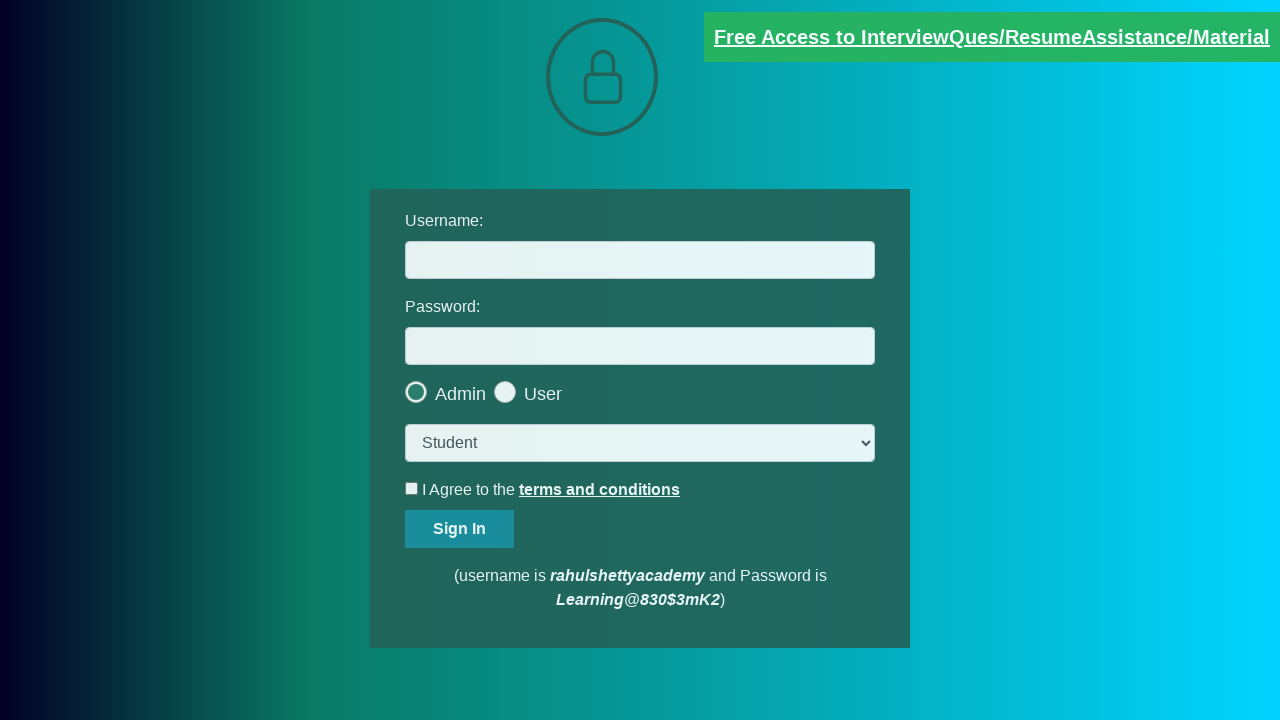

Asserted that page title is not None
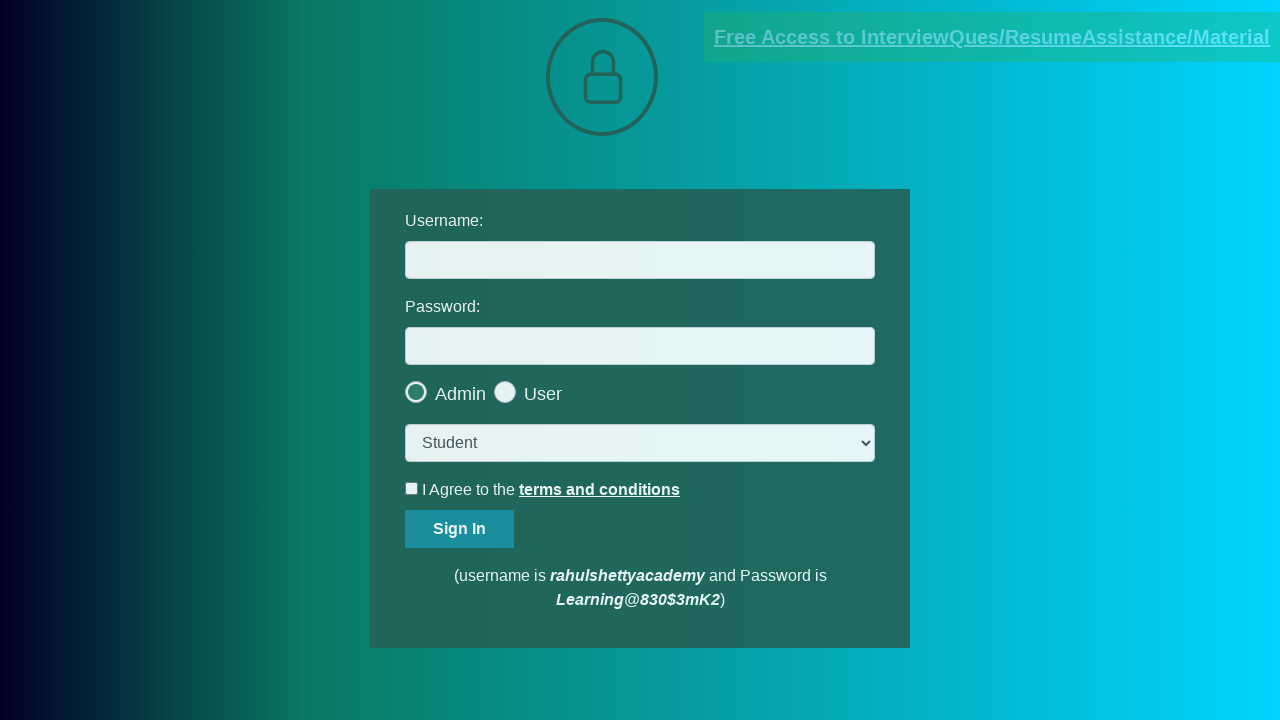

Verified URL contains 'loginpagePractise'
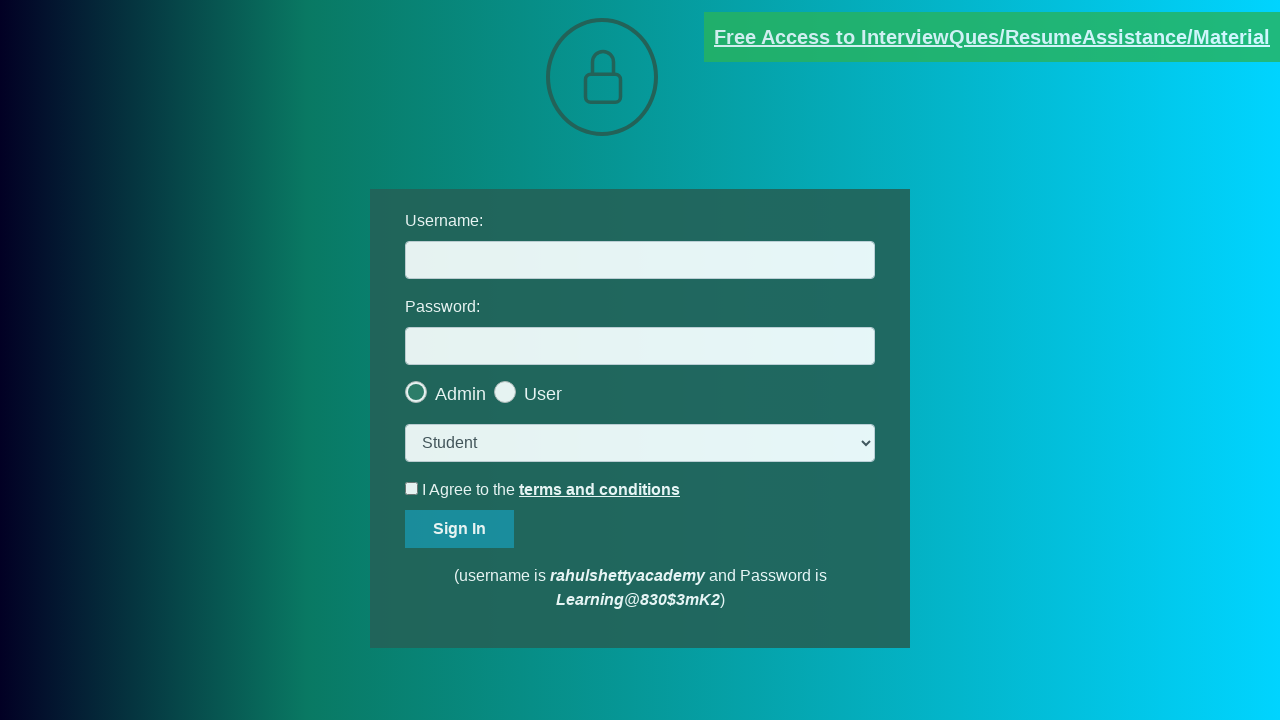

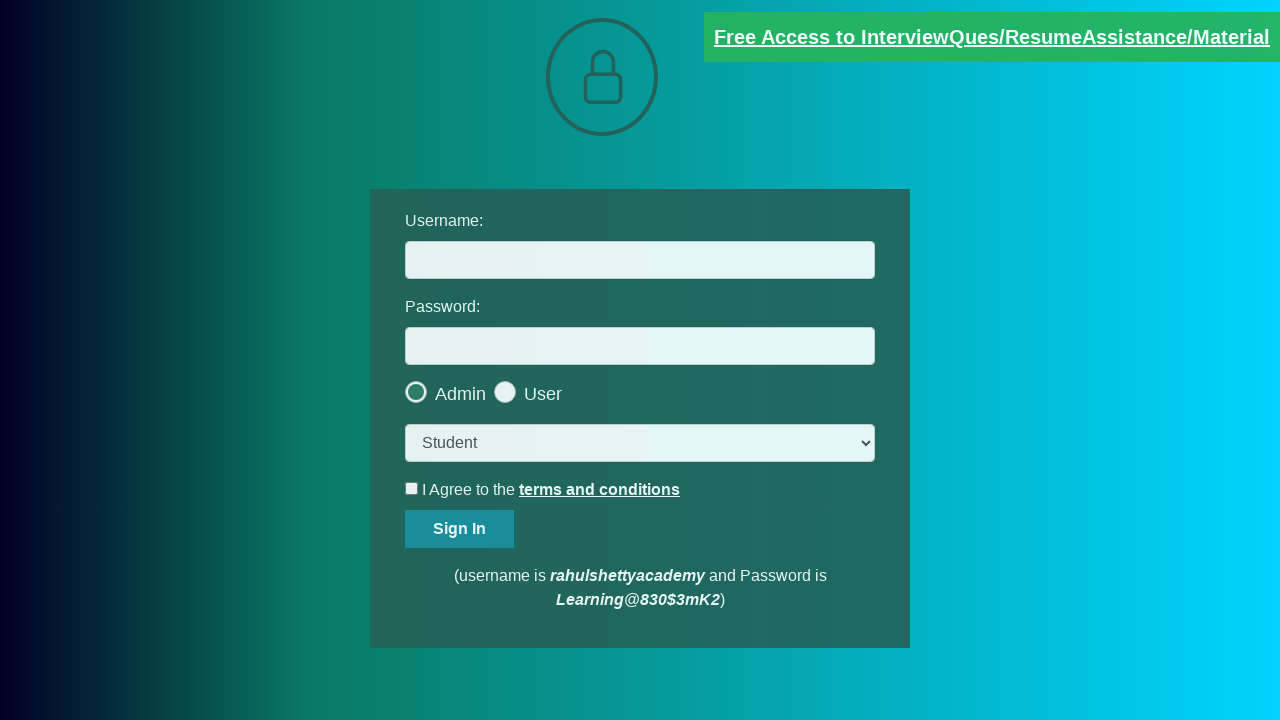